Tests checkbox functionality in a table by iterating through all checkboxes and selecting any that are not already selected

Starting URL: https://testautomationpractice.blogspot.com/

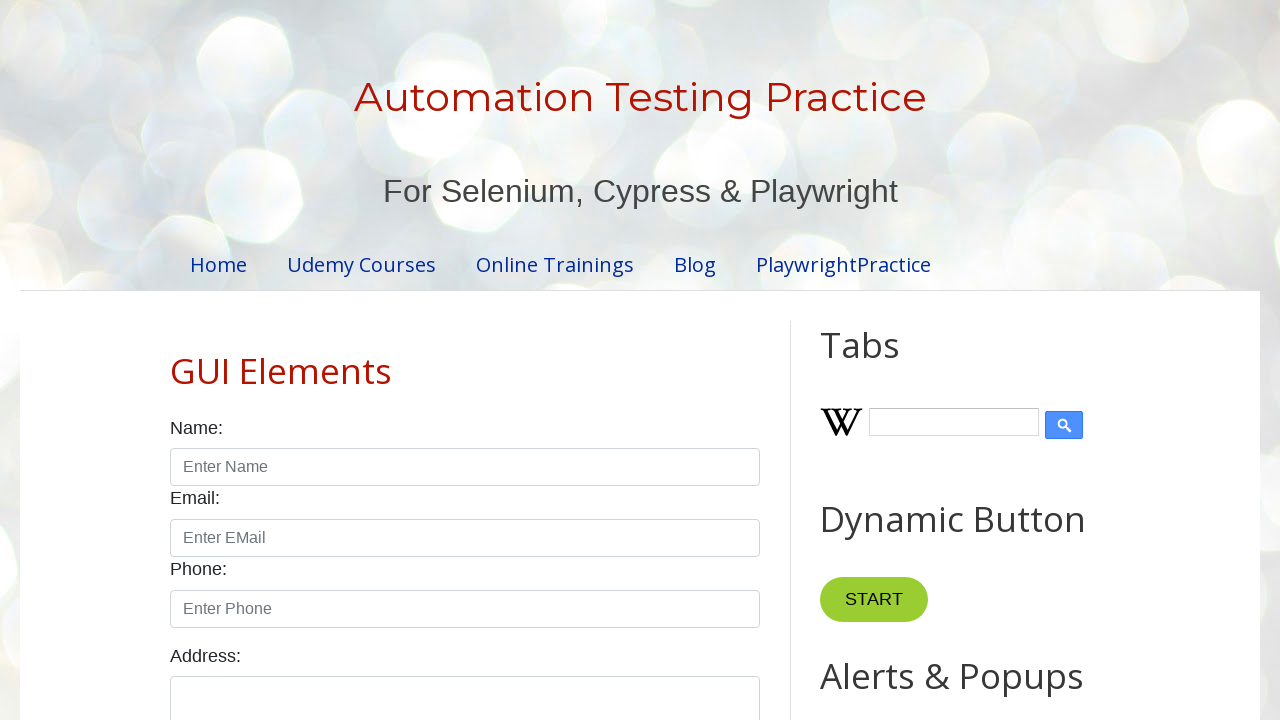

Located all checkboxes in the table
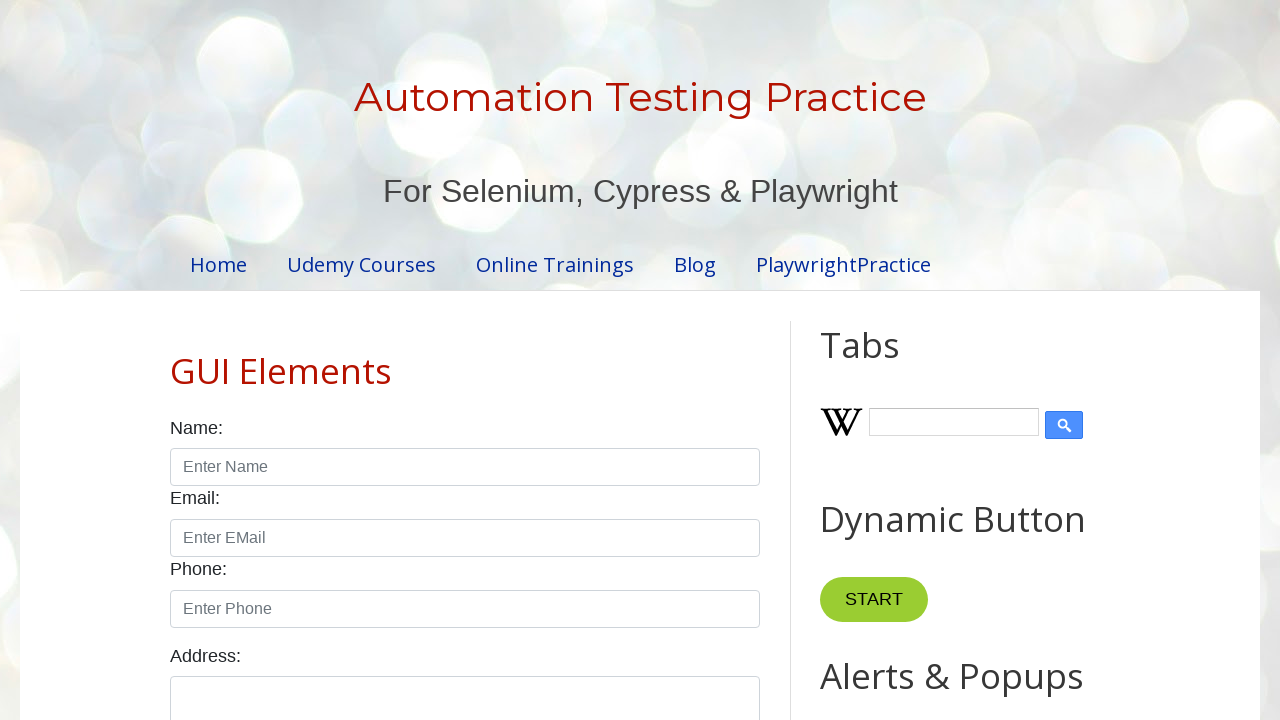

First checkbox became visible
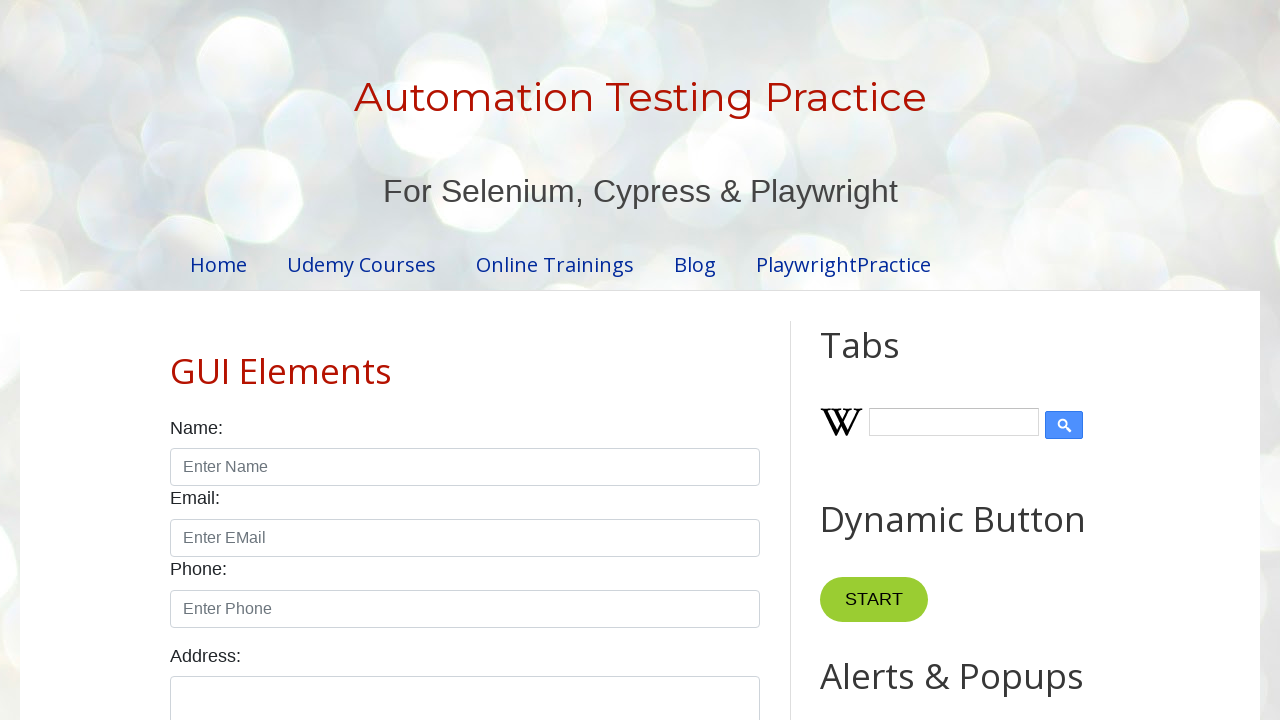

Retrieved total checkbox count: 5
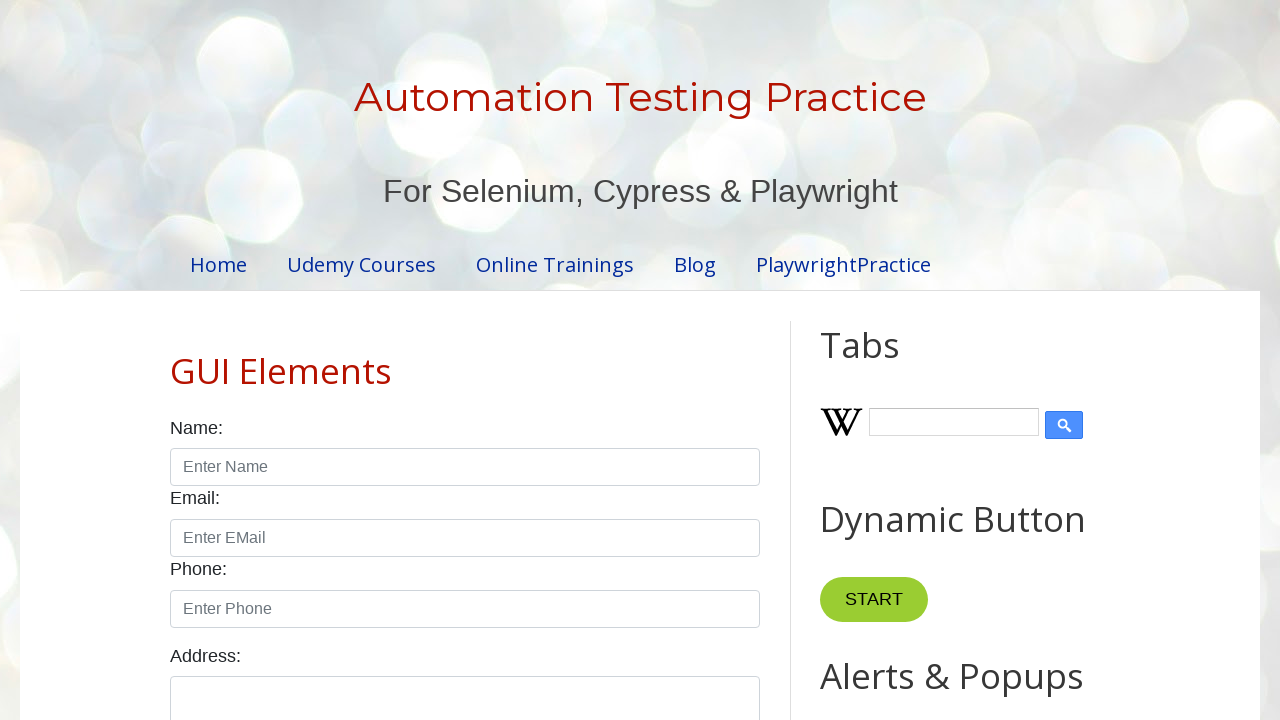

Retrieved checkbox 1 of 5
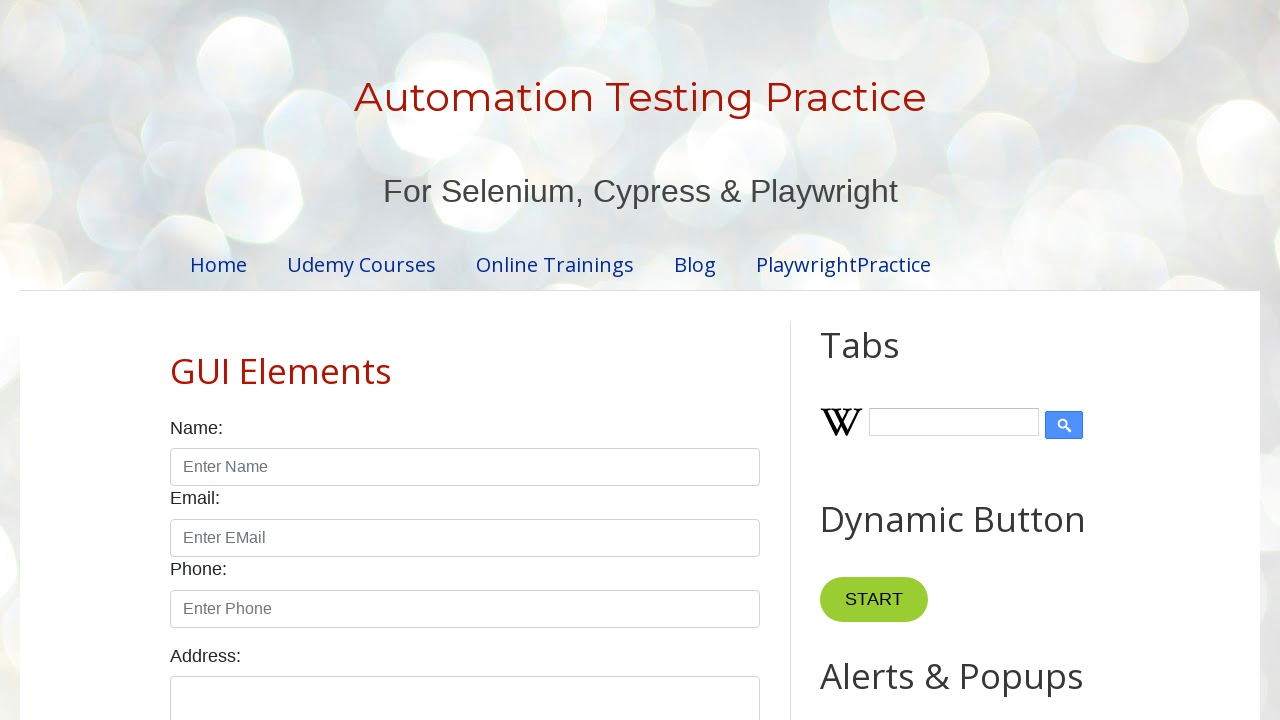

Checkbox 1 was unchecked, checked state
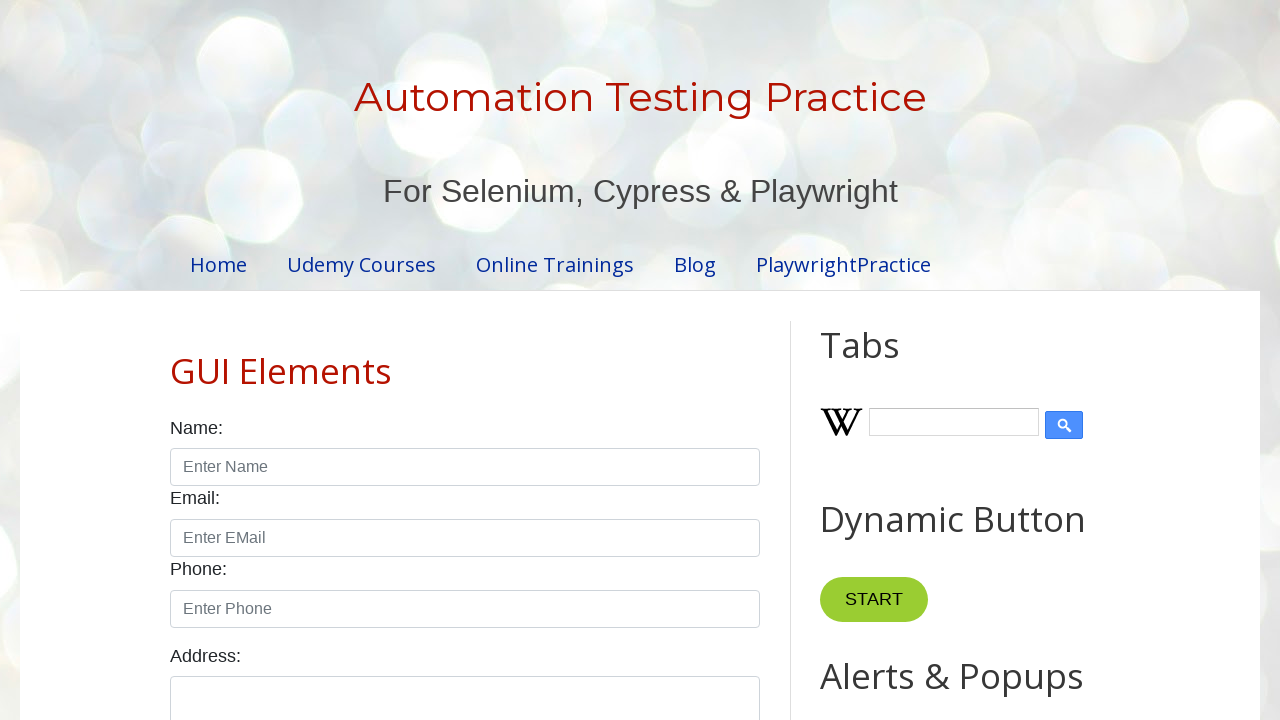

Clicked checkbox 1 to select it at (651, 361) on xpath=//div[@id='HTML8']//tr/td/input[@type='checkbox'] >> nth=0
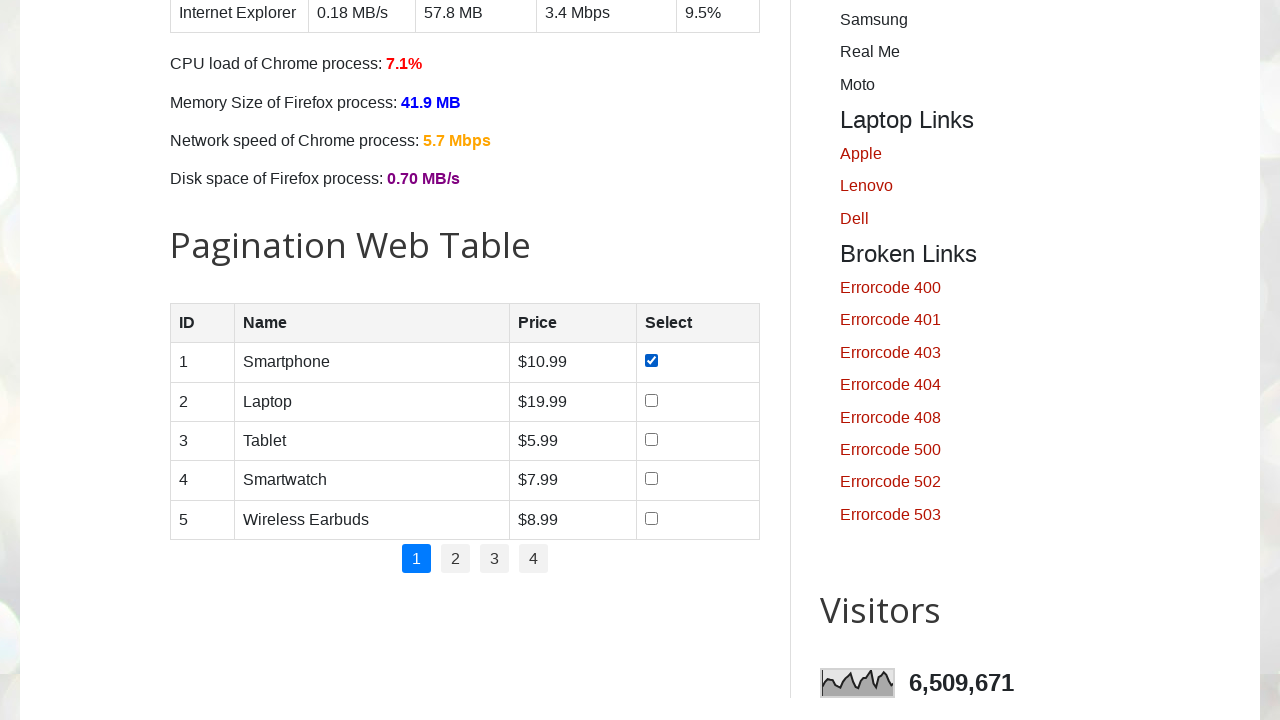

Retrieved checkbox 2 of 5
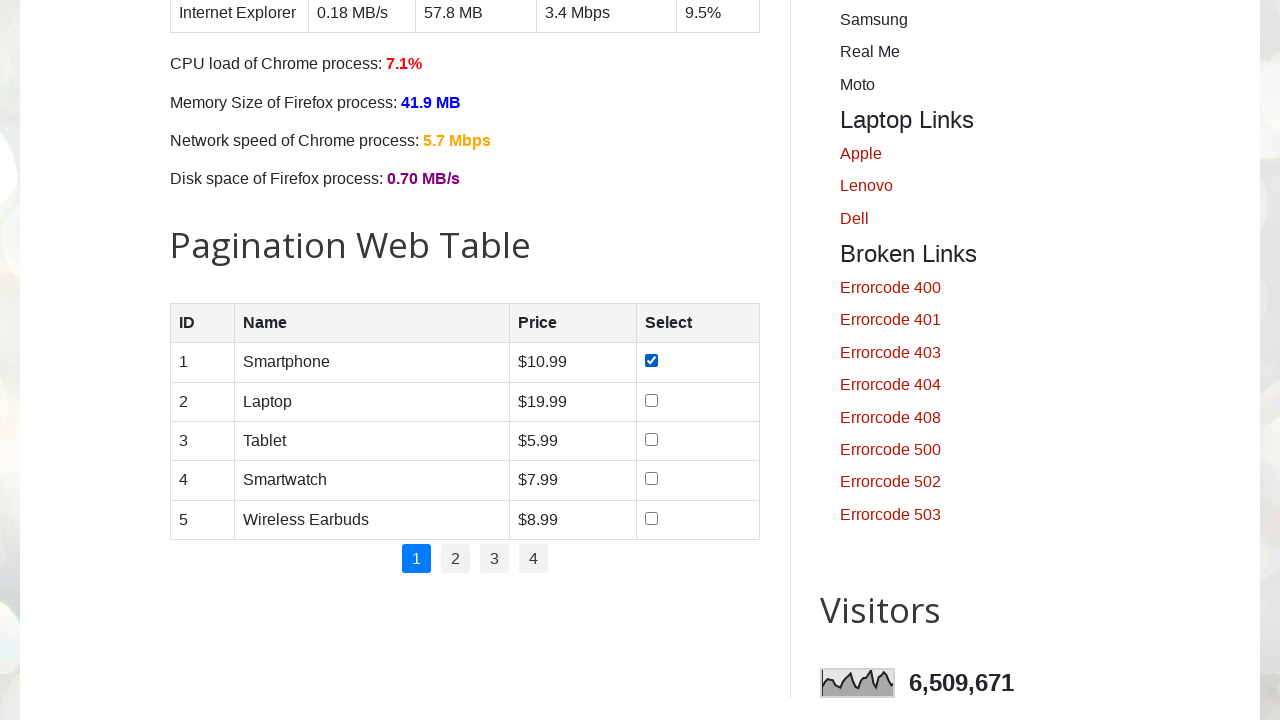

Checkbox 2 was unchecked, checked state
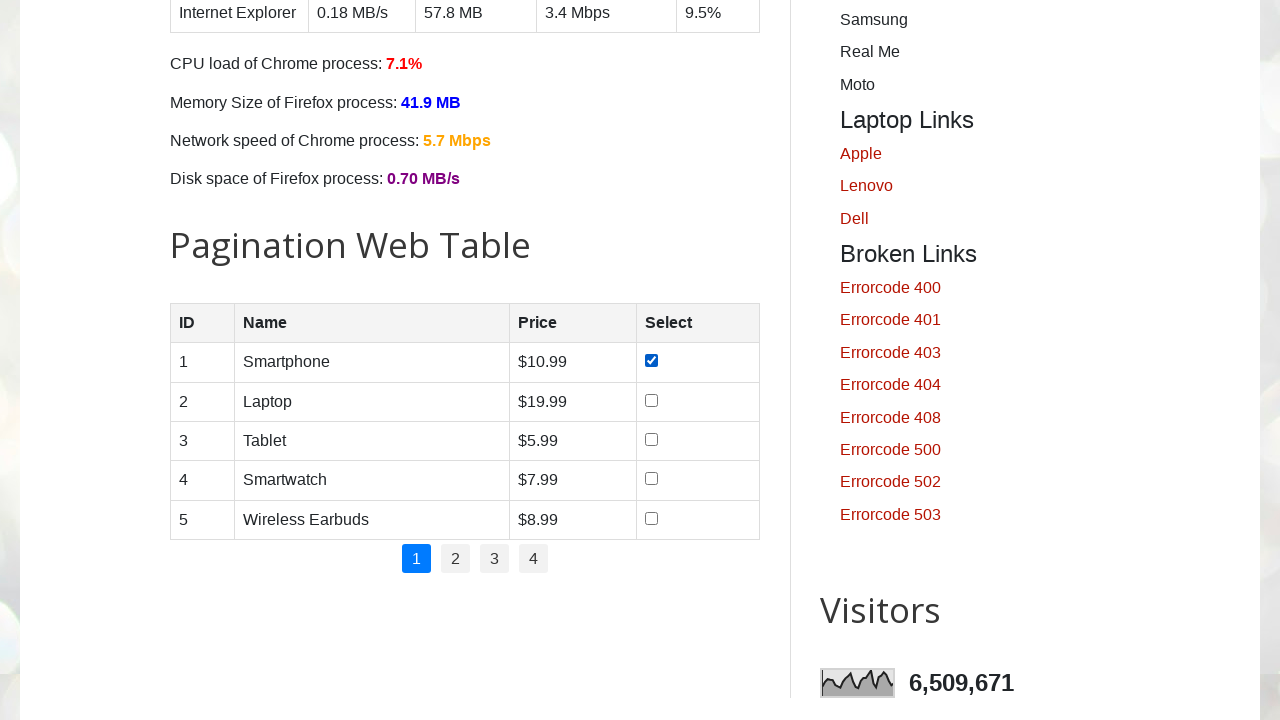

Clicked checkbox 2 to select it at (651, 400) on xpath=//div[@id='HTML8']//tr/td/input[@type='checkbox'] >> nth=1
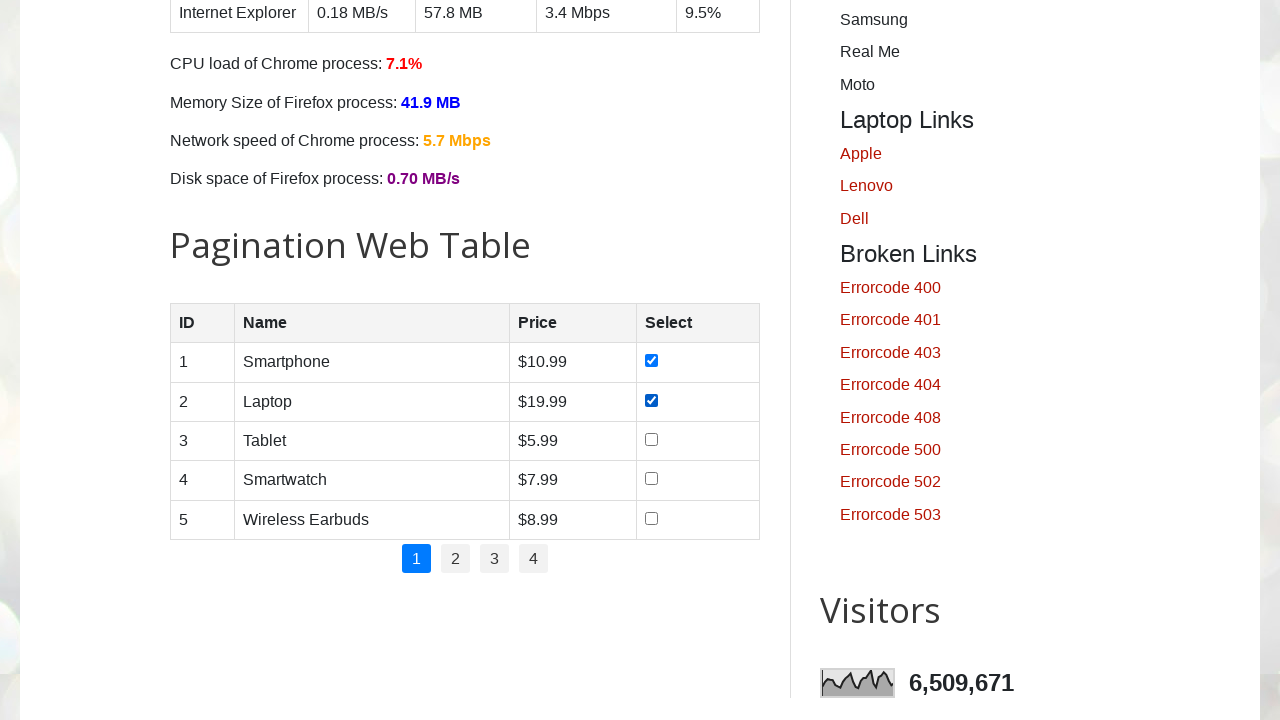

Retrieved checkbox 3 of 5
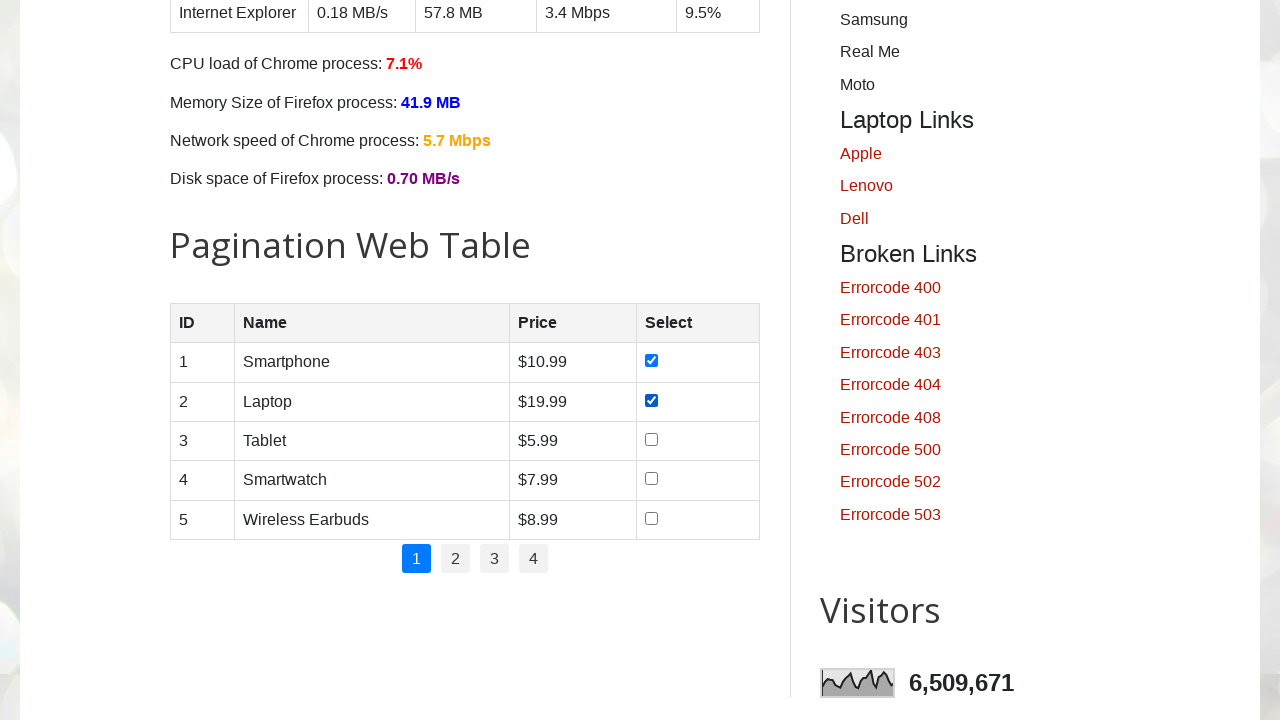

Checkbox 3 was unchecked, checked state
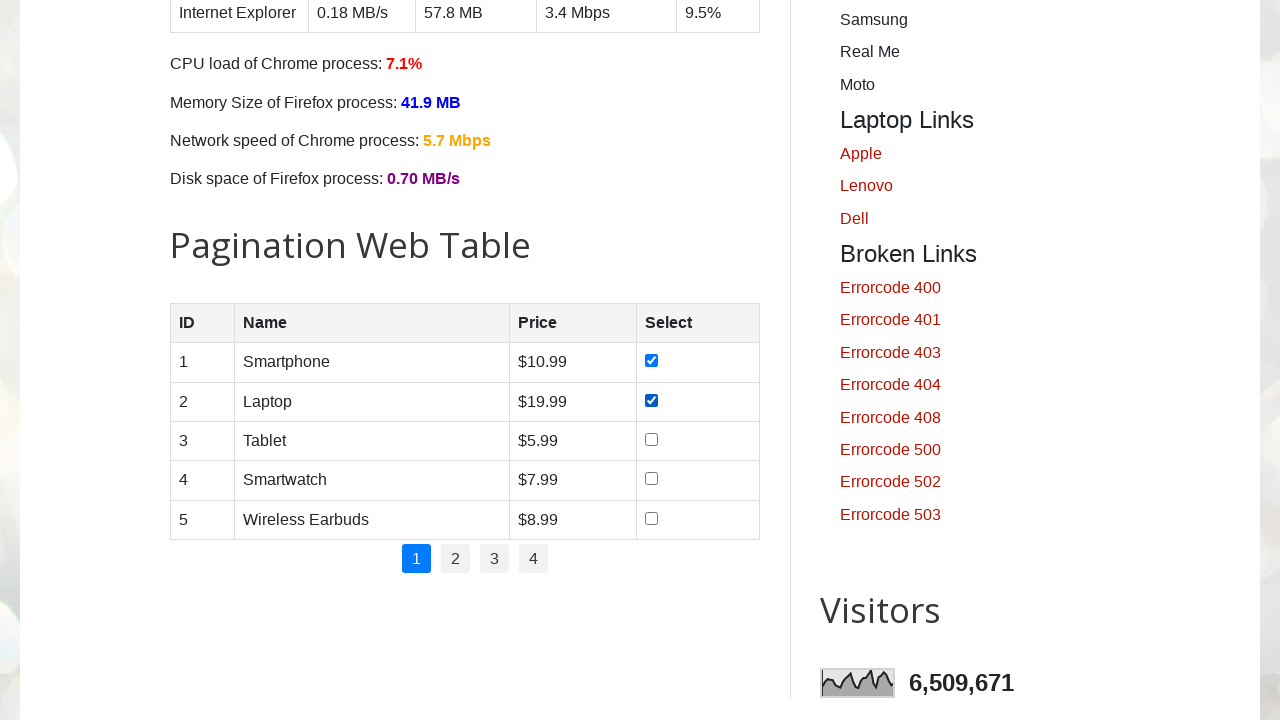

Clicked checkbox 3 to select it at (651, 439) on xpath=//div[@id='HTML8']//tr/td/input[@type='checkbox'] >> nth=2
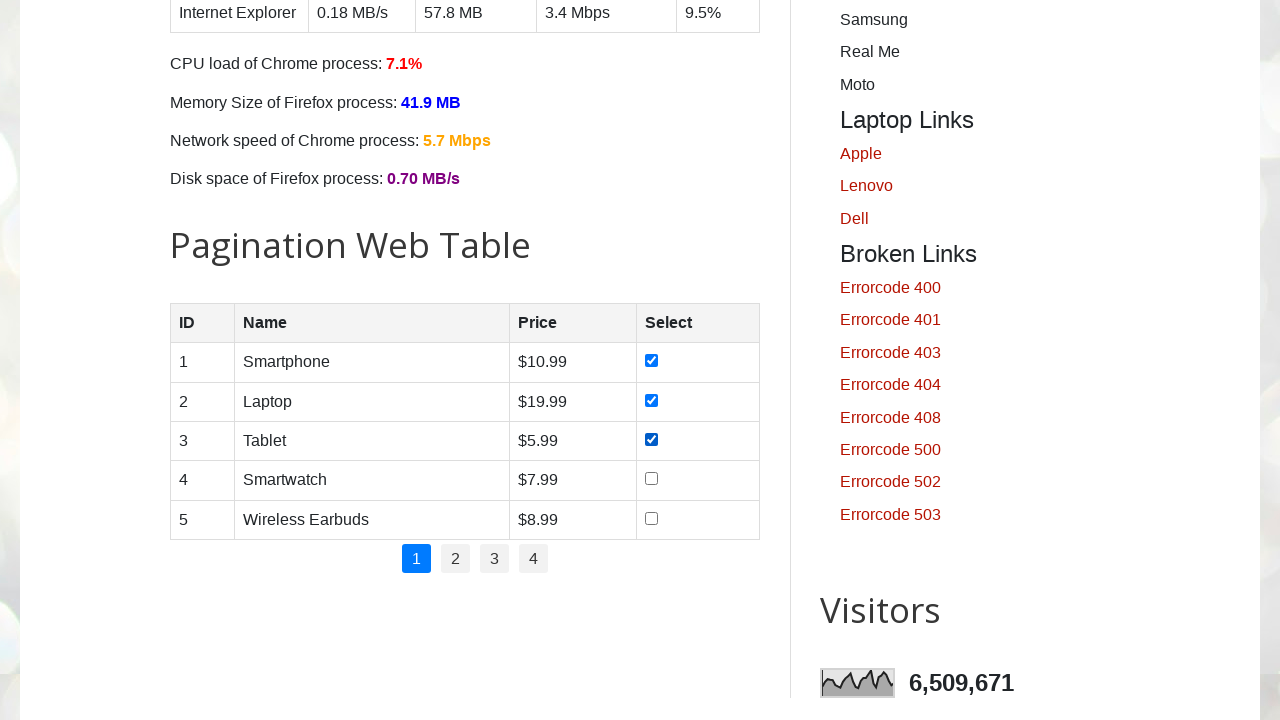

Retrieved checkbox 4 of 5
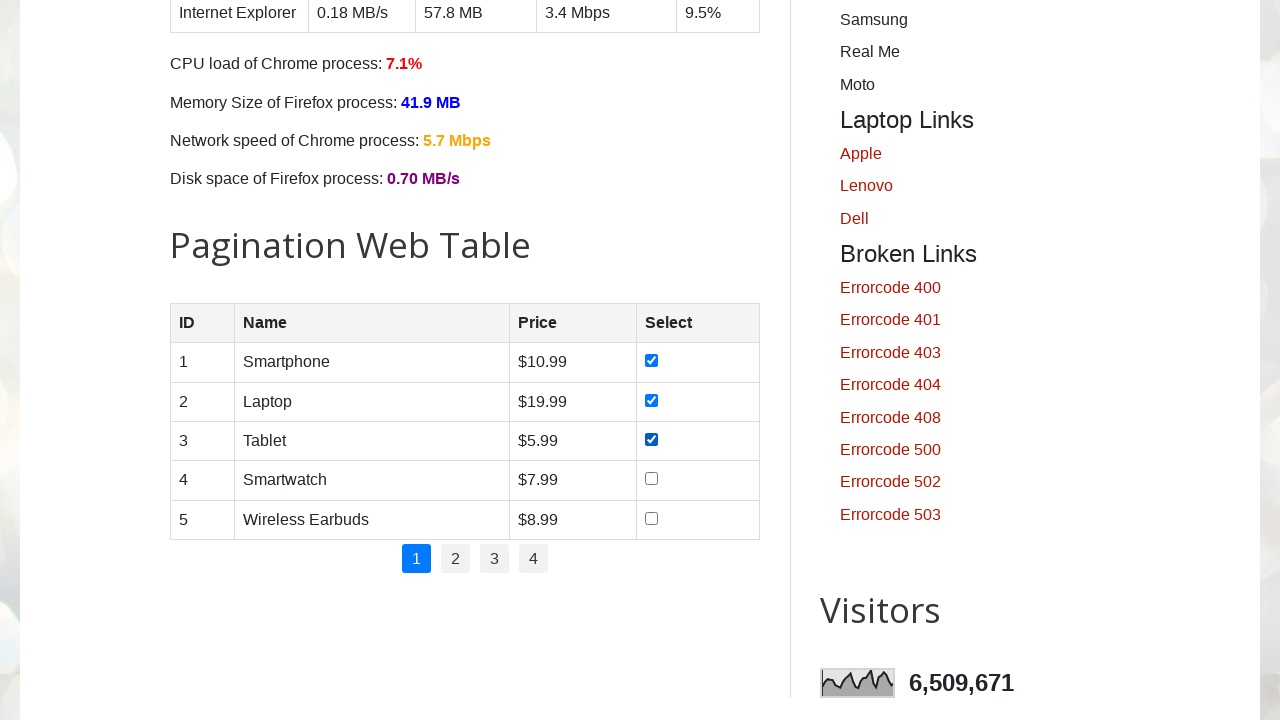

Checkbox 4 was unchecked, checked state
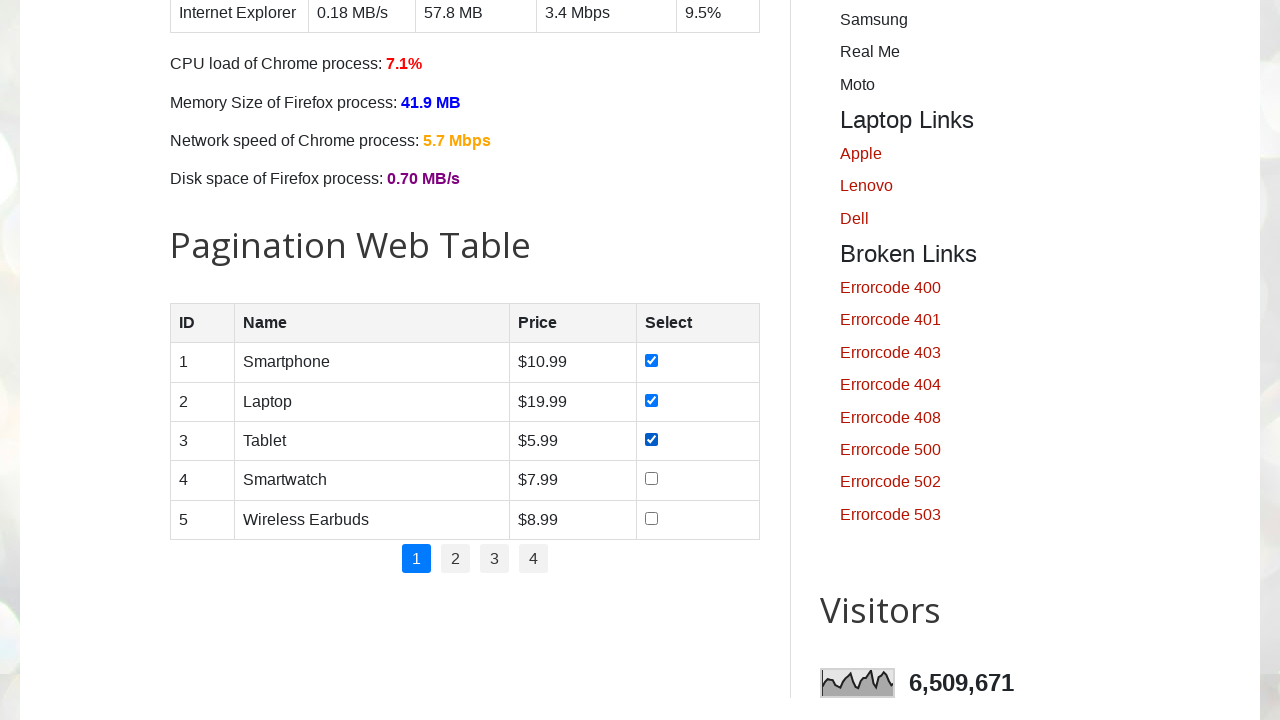

Clicked checkbox 4 to select it at (651, 479) on xpath=//div[@id='HTML8']//tr/td/input[@type='checkbox'] >> nth=3
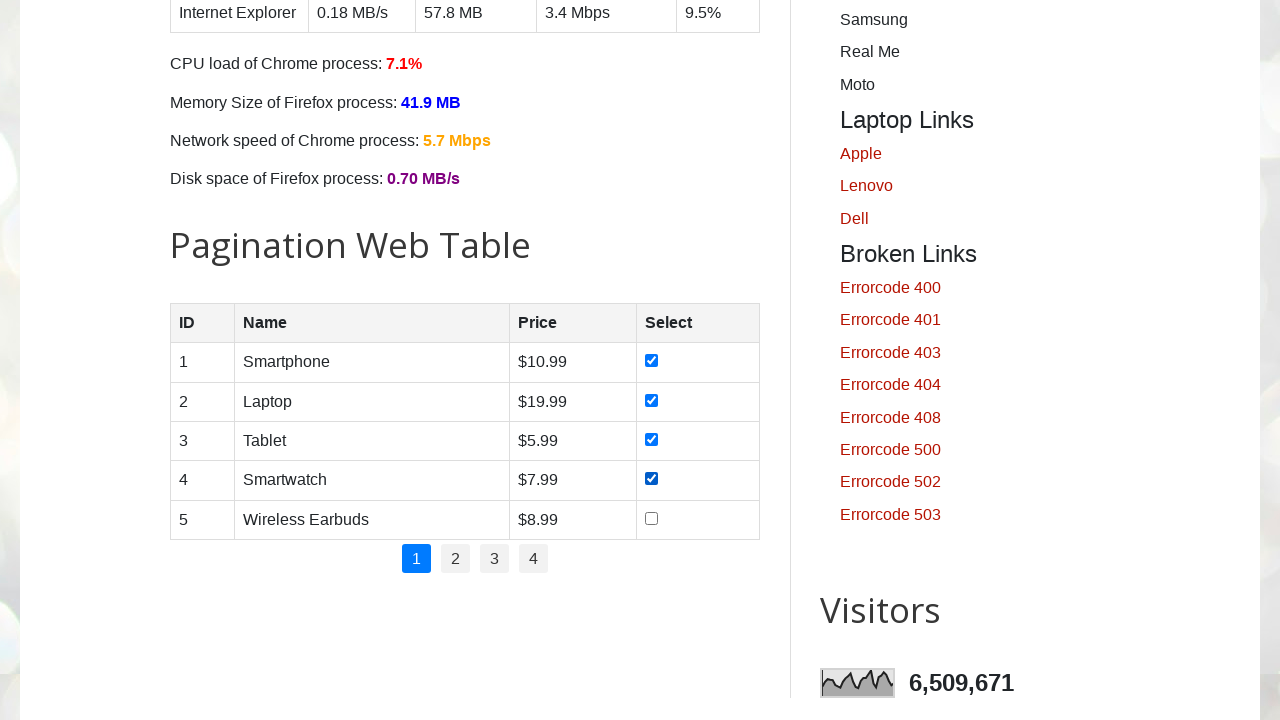

Retrieved checkbox 5 of 5
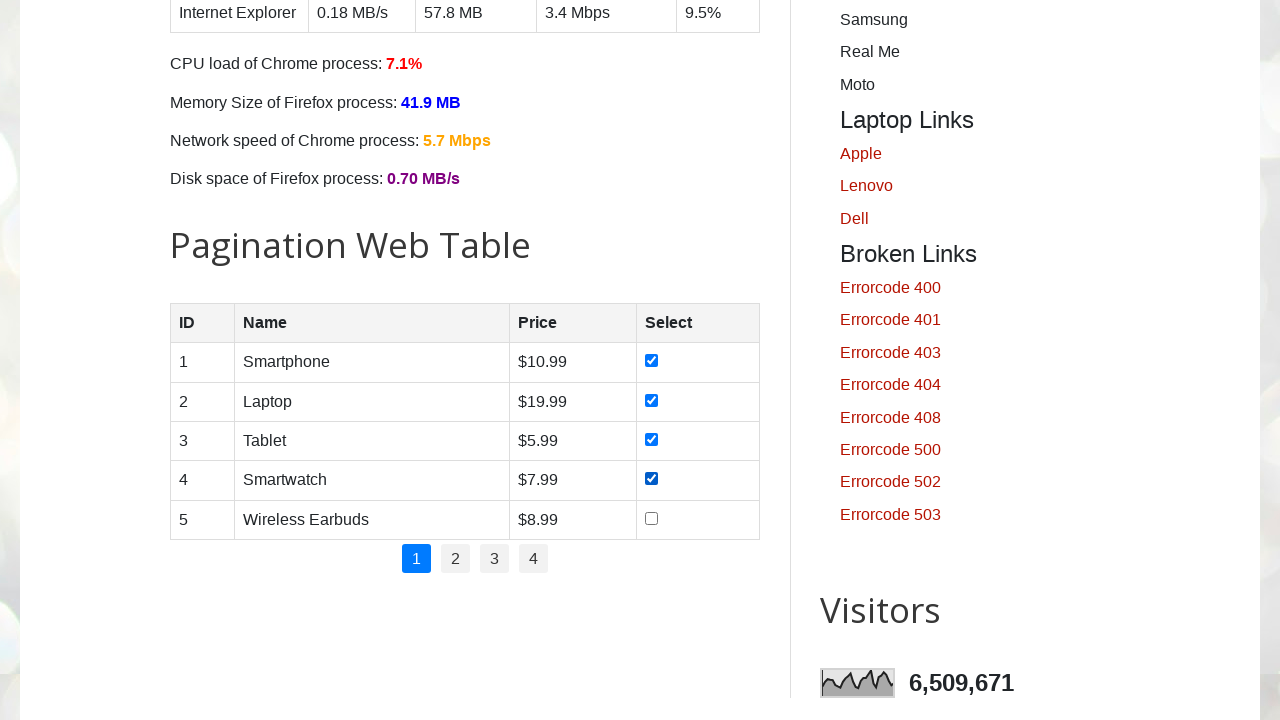

Checkbox 5 was unchecked, checked state
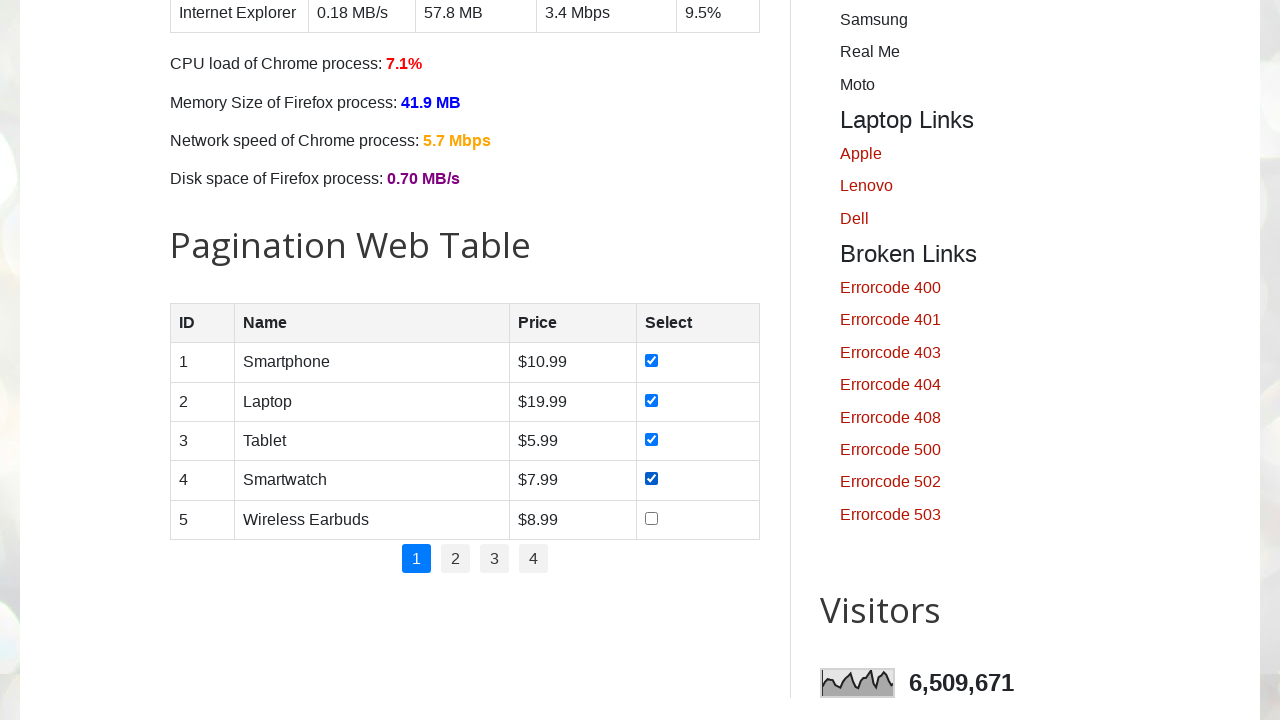

Clicked checkbox 5 to select it at (651, 518) on xpath=//div[@id='HTML8']//tr/td/input[@type='checkbox'] >> nth=4
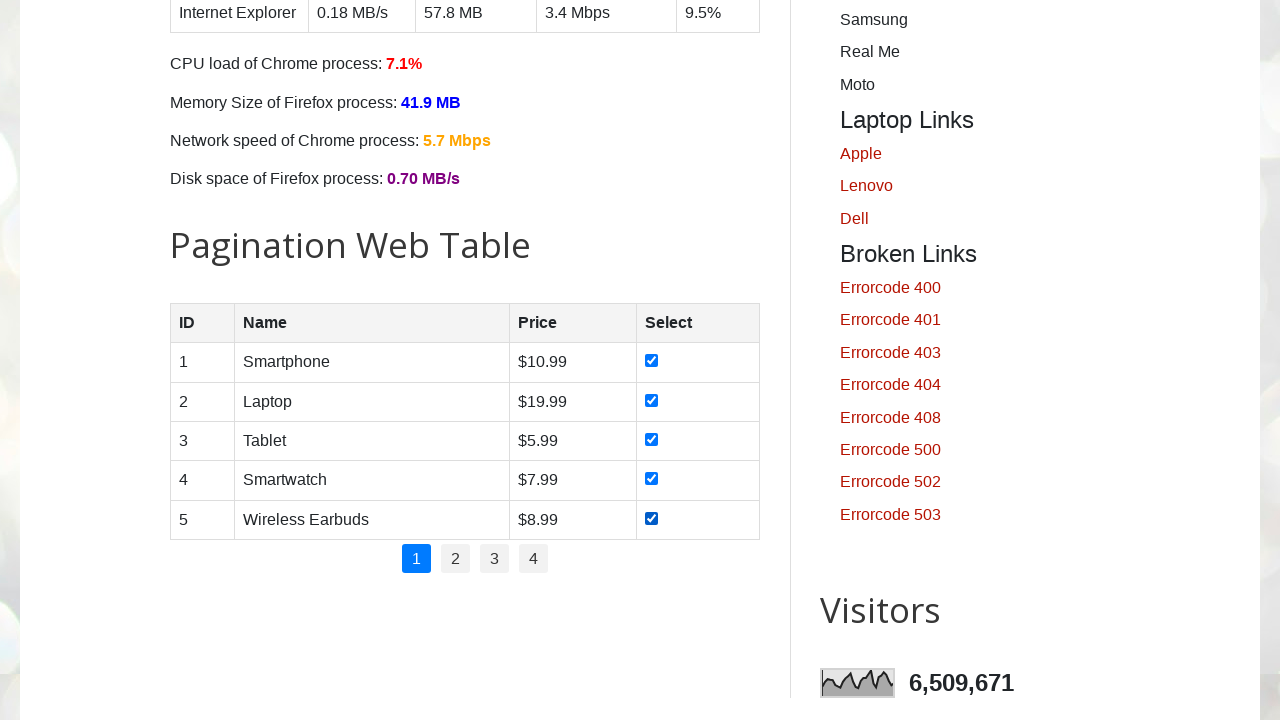

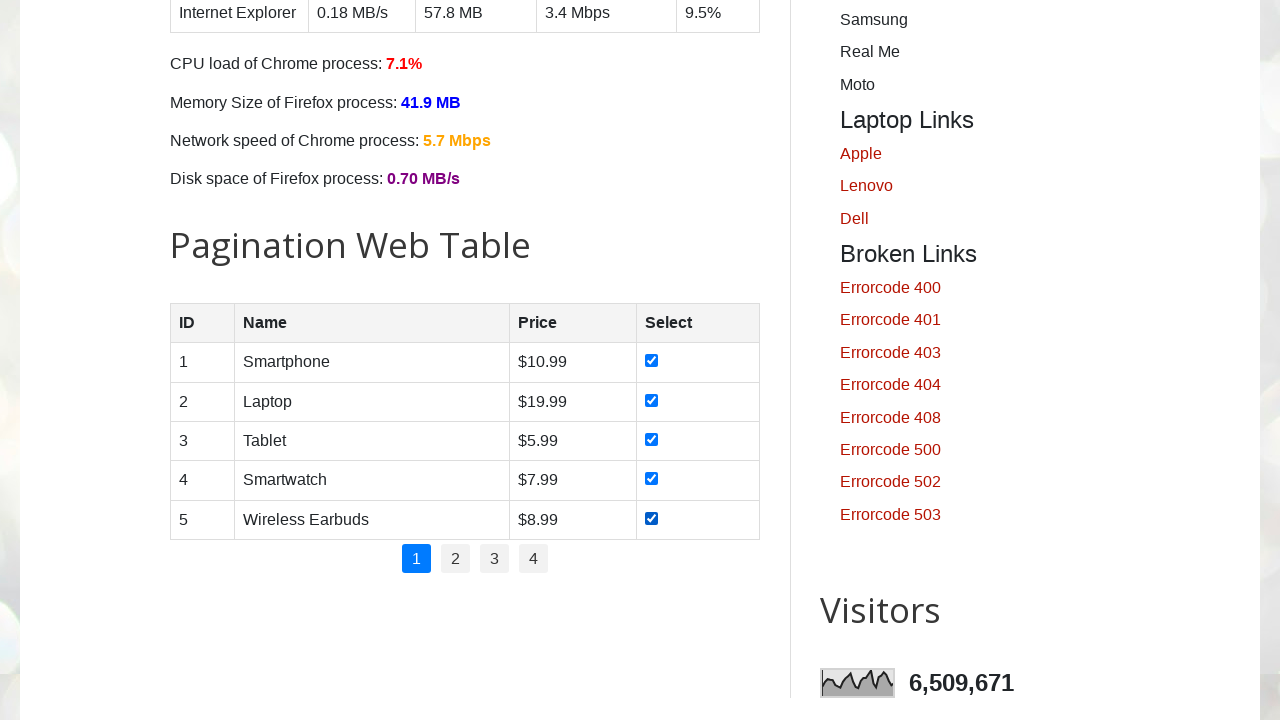